Tests form interaction by extracting a hidden attribute value from an image element, entering it into an answer field, selecting a checkbox and radio button, then submitting the form.

Starting URL: http://suninjuly.github.io/get_attribute.html

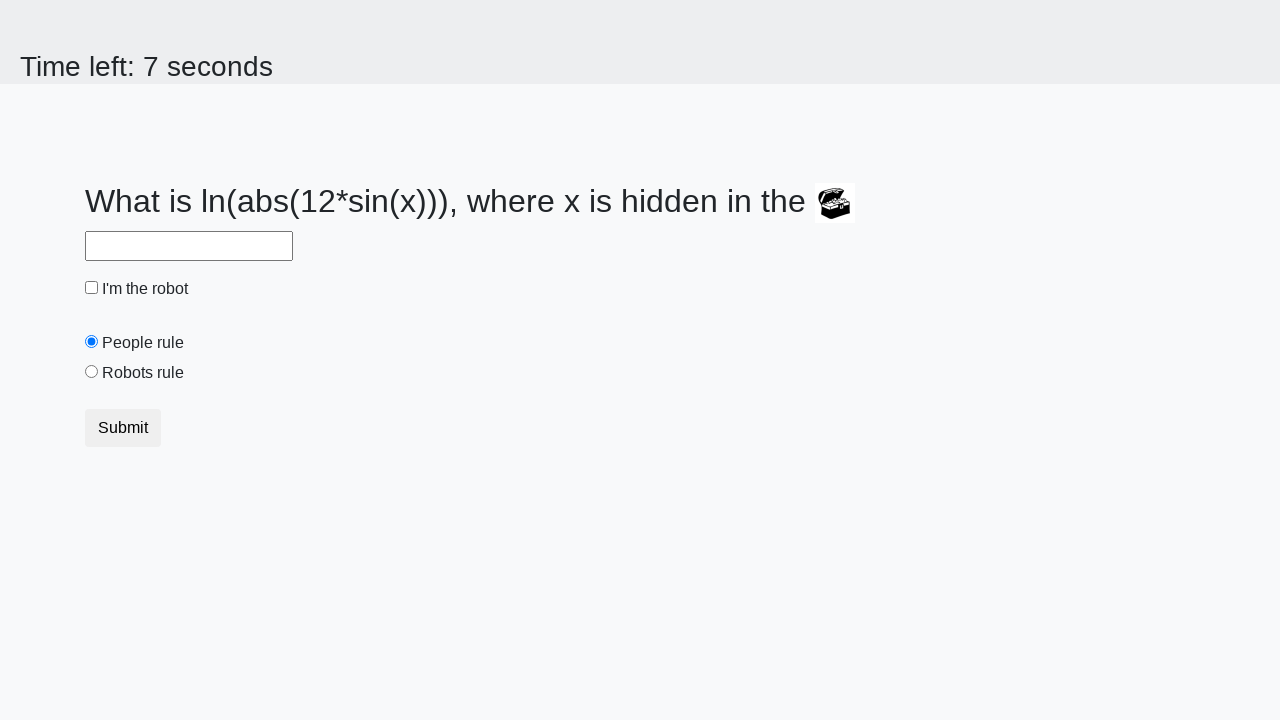

Located treasure element with hidden valuex attribute
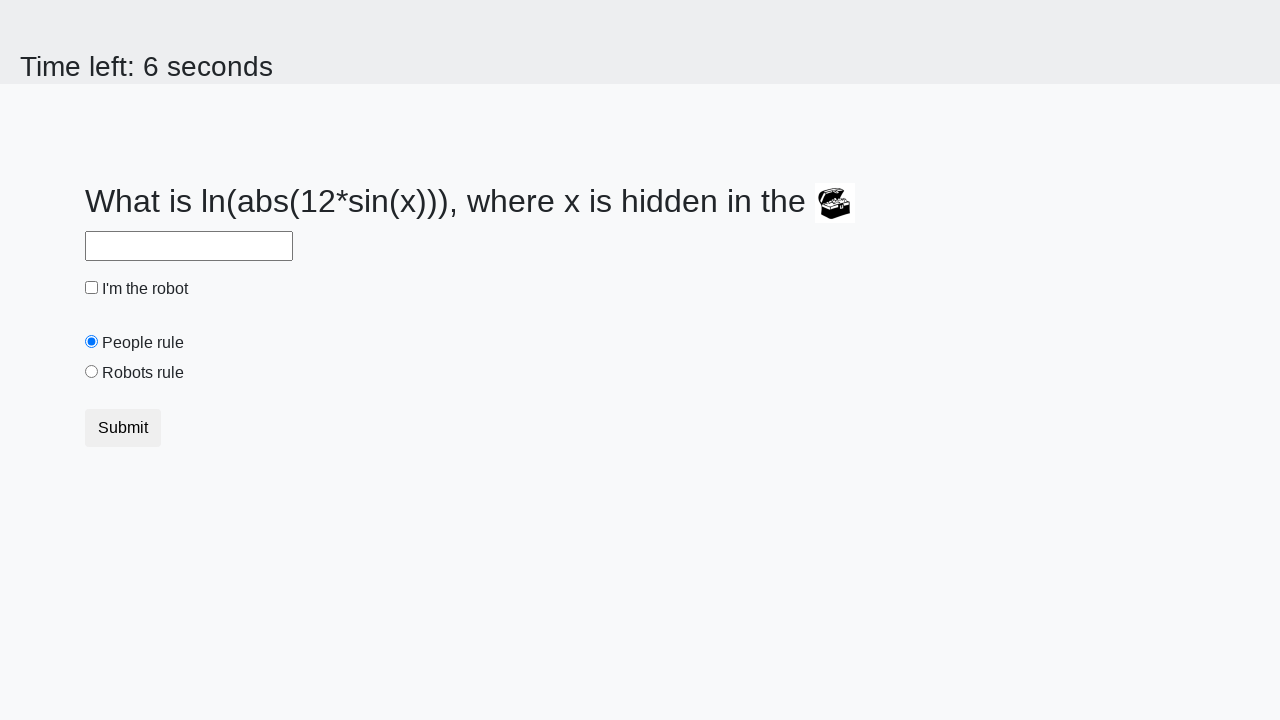

Extracted hidden valuex attribute value: 178
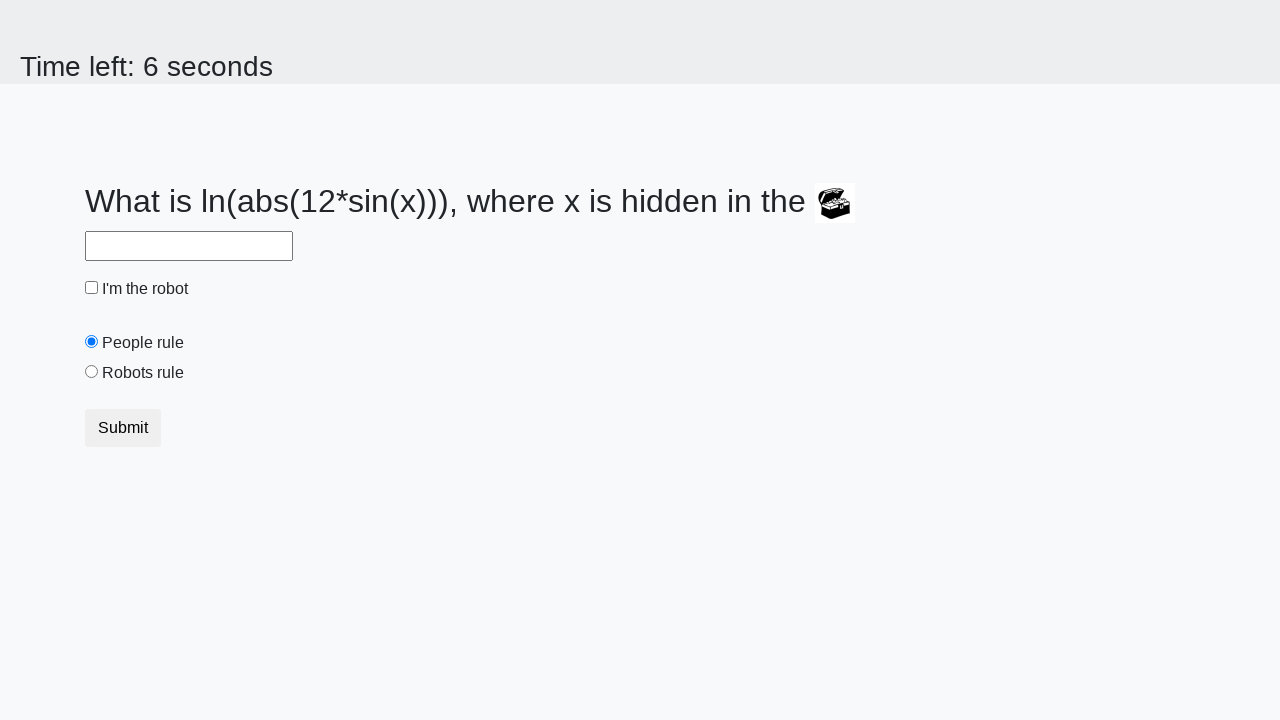

Filled answer field with extracted value: 178 on #answer
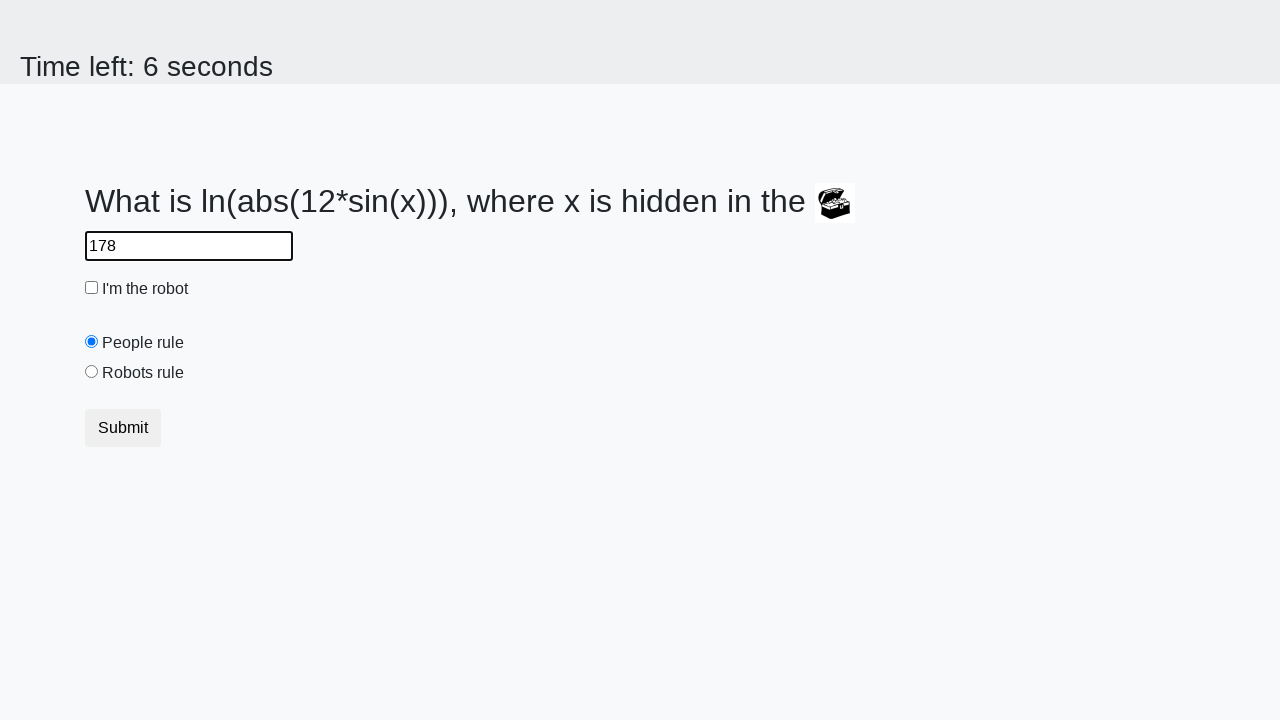

Clicked robot checkbox at (92, 288) on #robotCheckbox
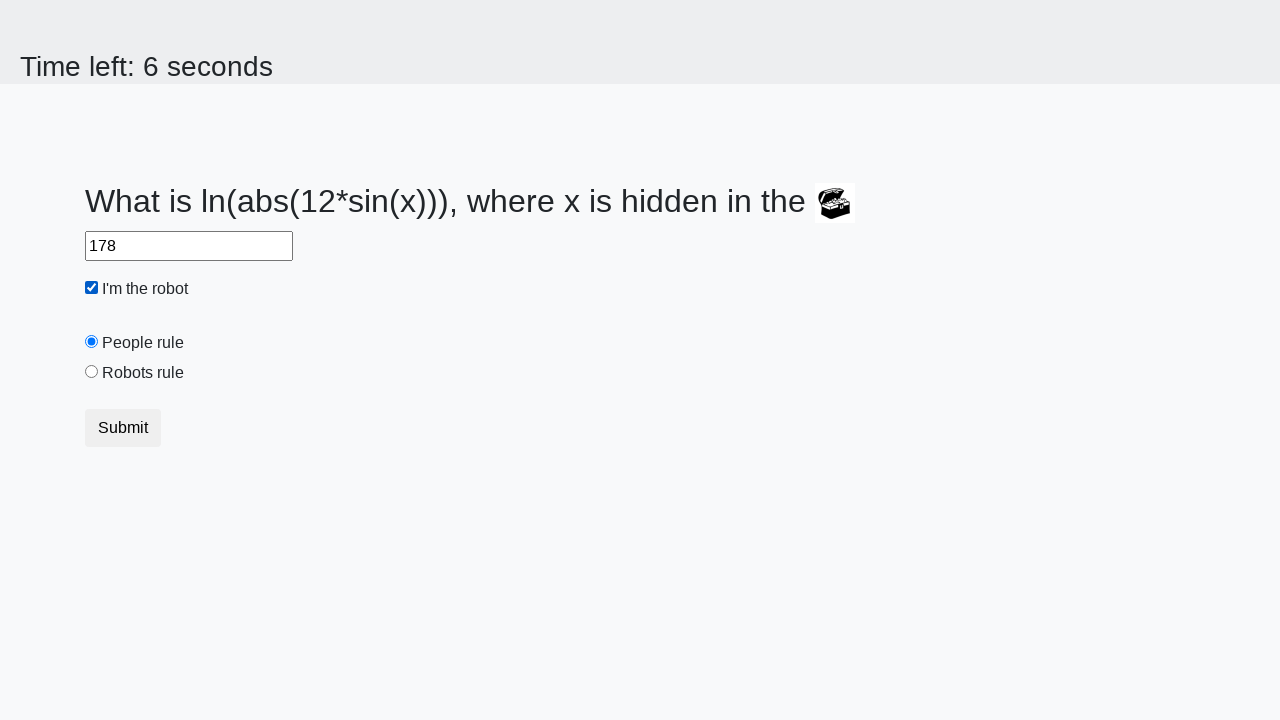

Clicked robots rule radio button at (92, 372) on #robotsRule
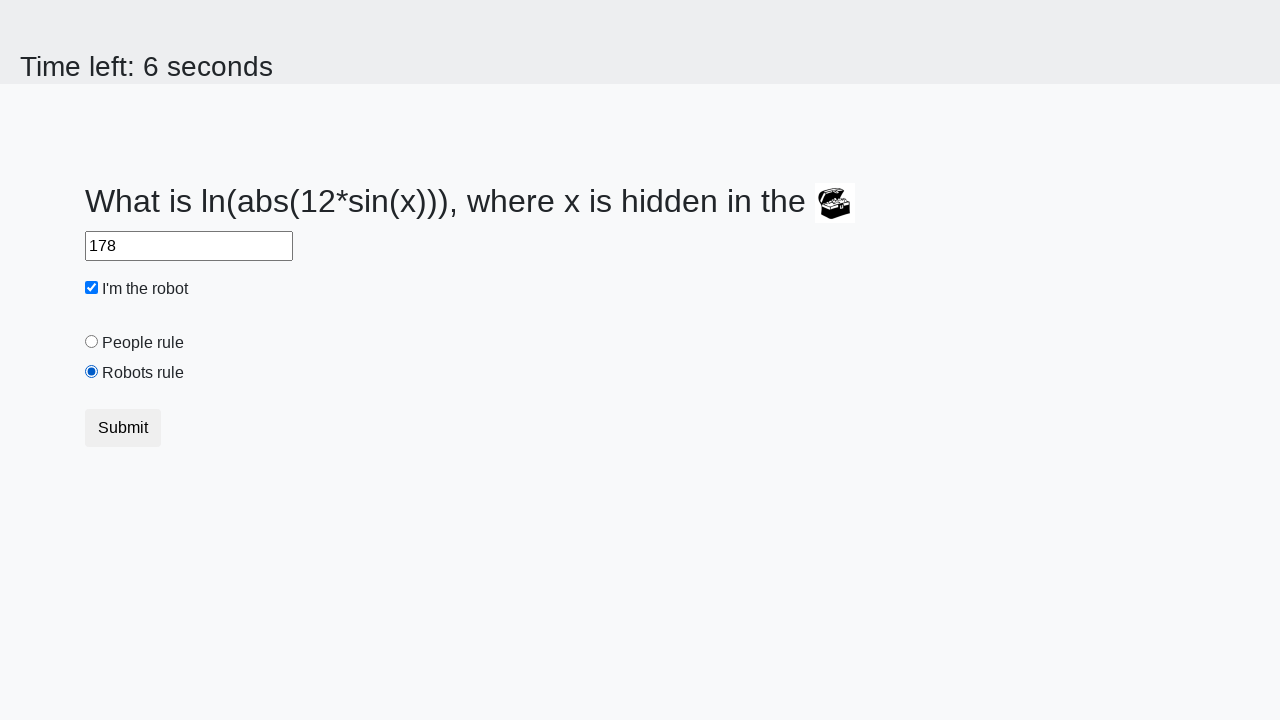

Clicked submit button to complete form submission at (123, 428) on button
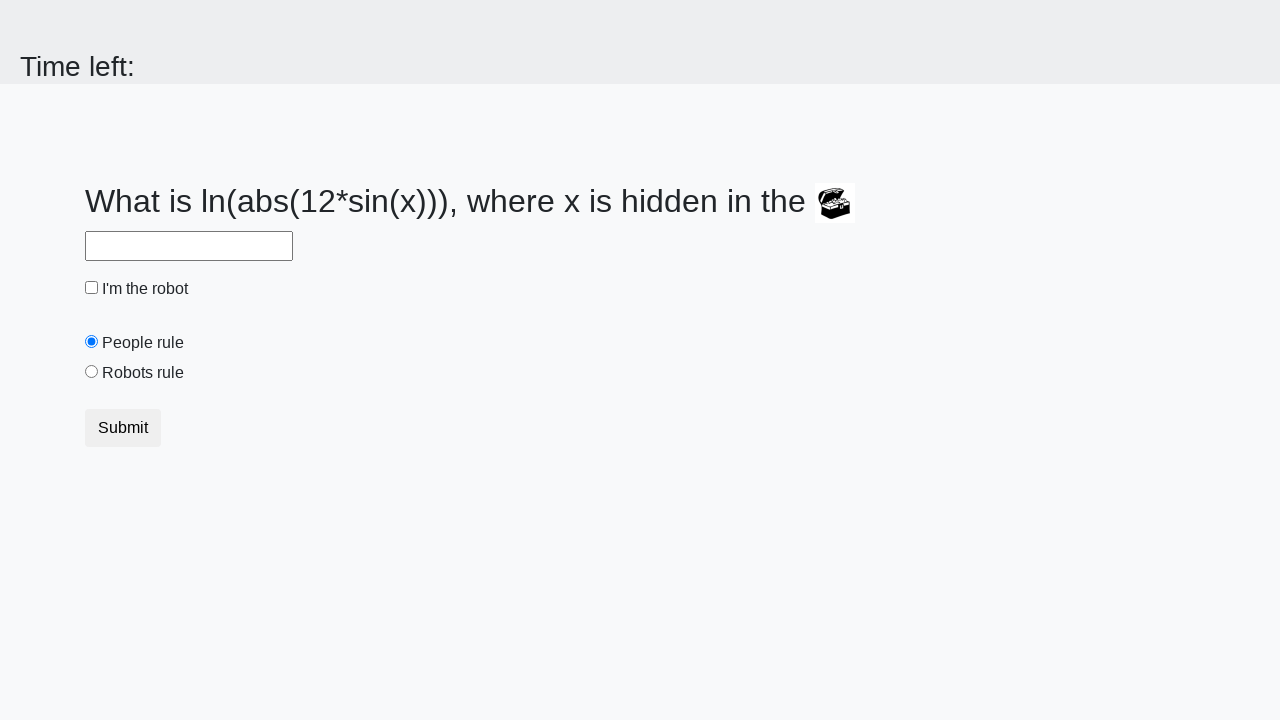

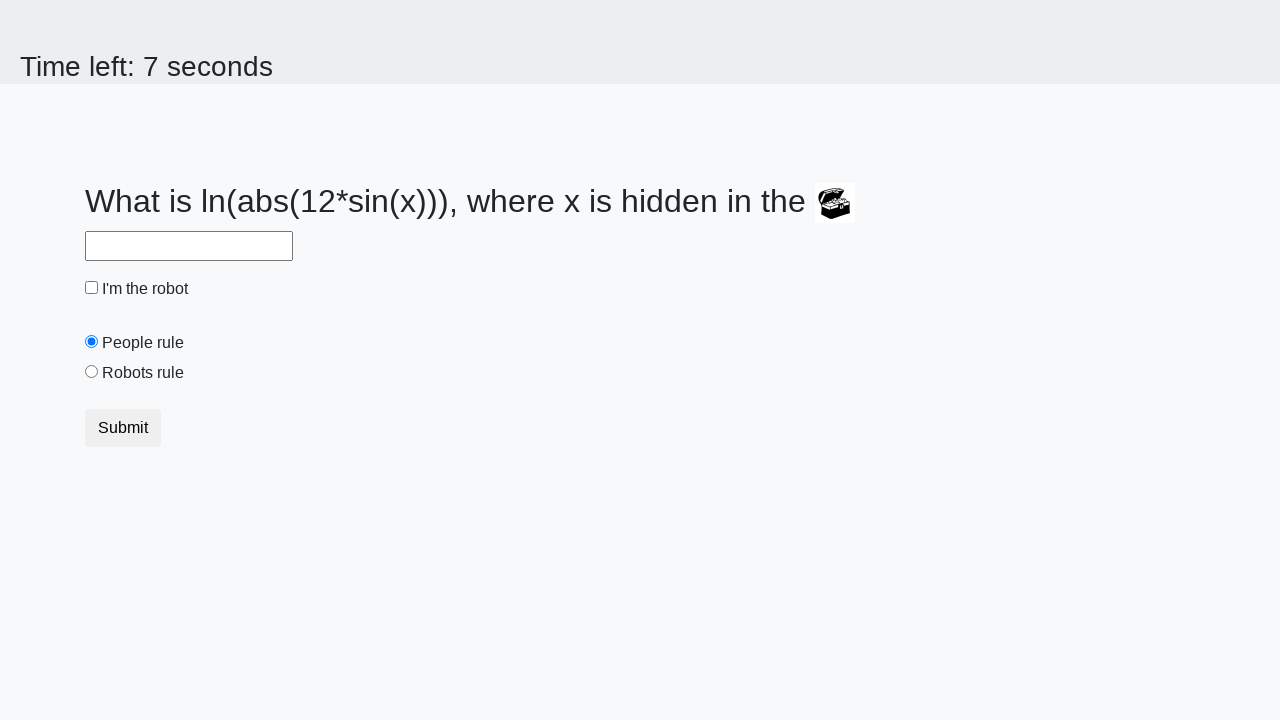